Navigates to the Team page and verifies the names of the three website creators

Starting URL: http://www.99-bottles-of-beer.net/

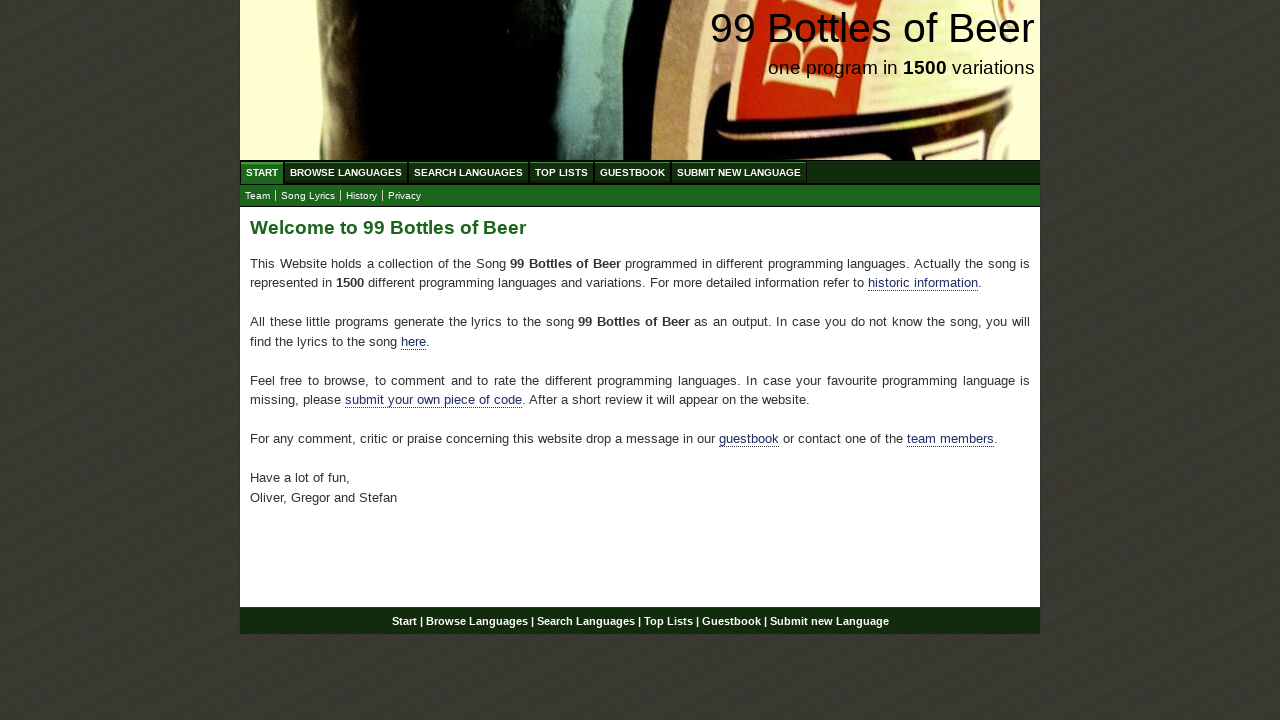

Clicked on Team link at (258, 196) on xpath=//a[@href = 'team.html']
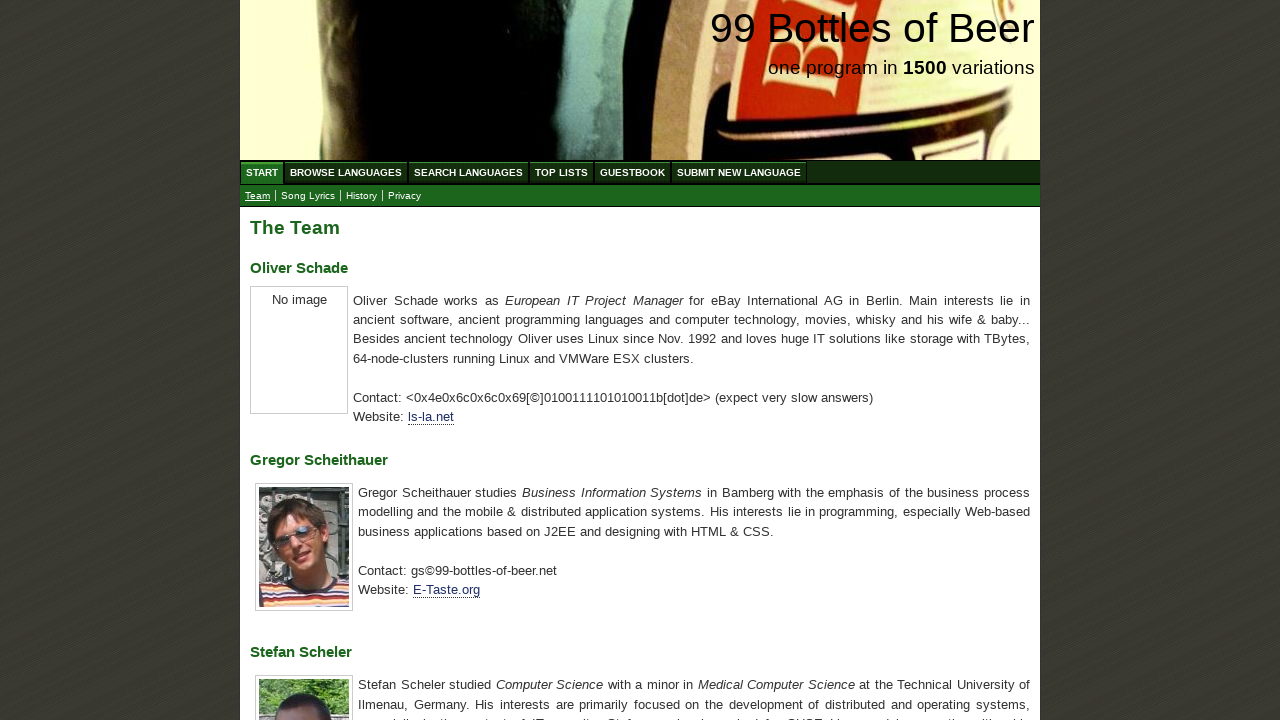

Located Oliver Schade element
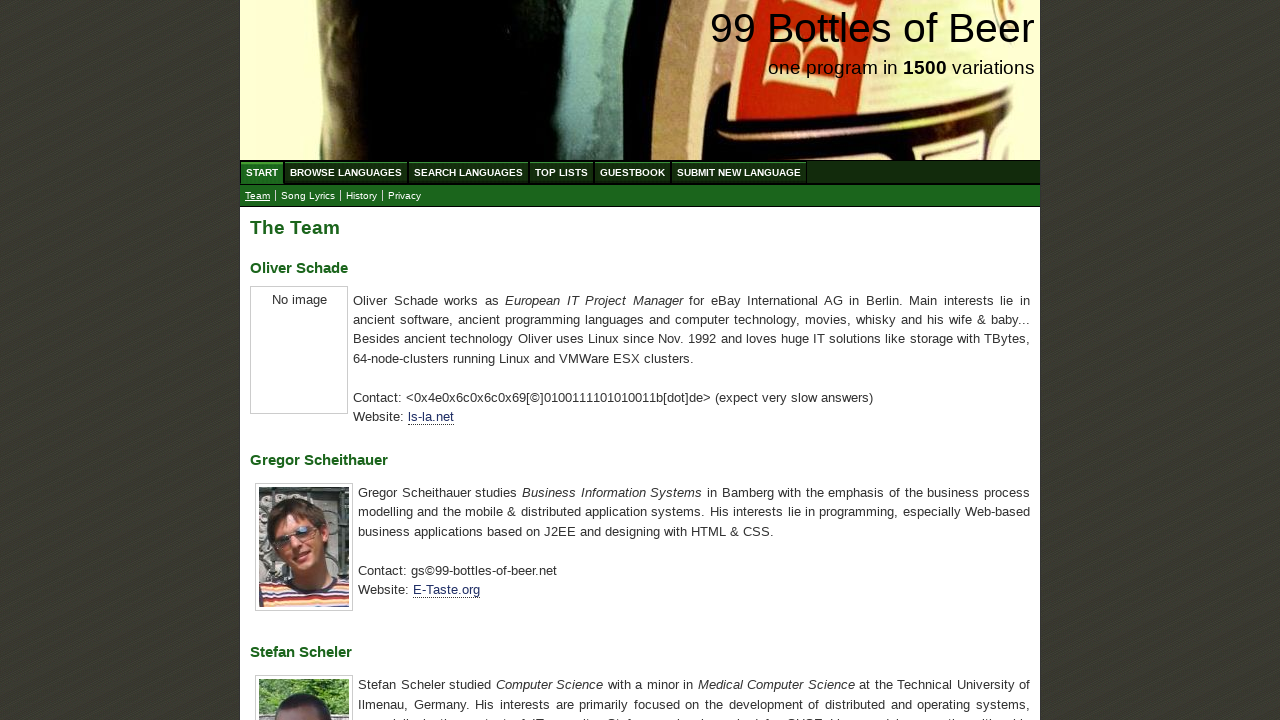

Oliver Schade element loaded
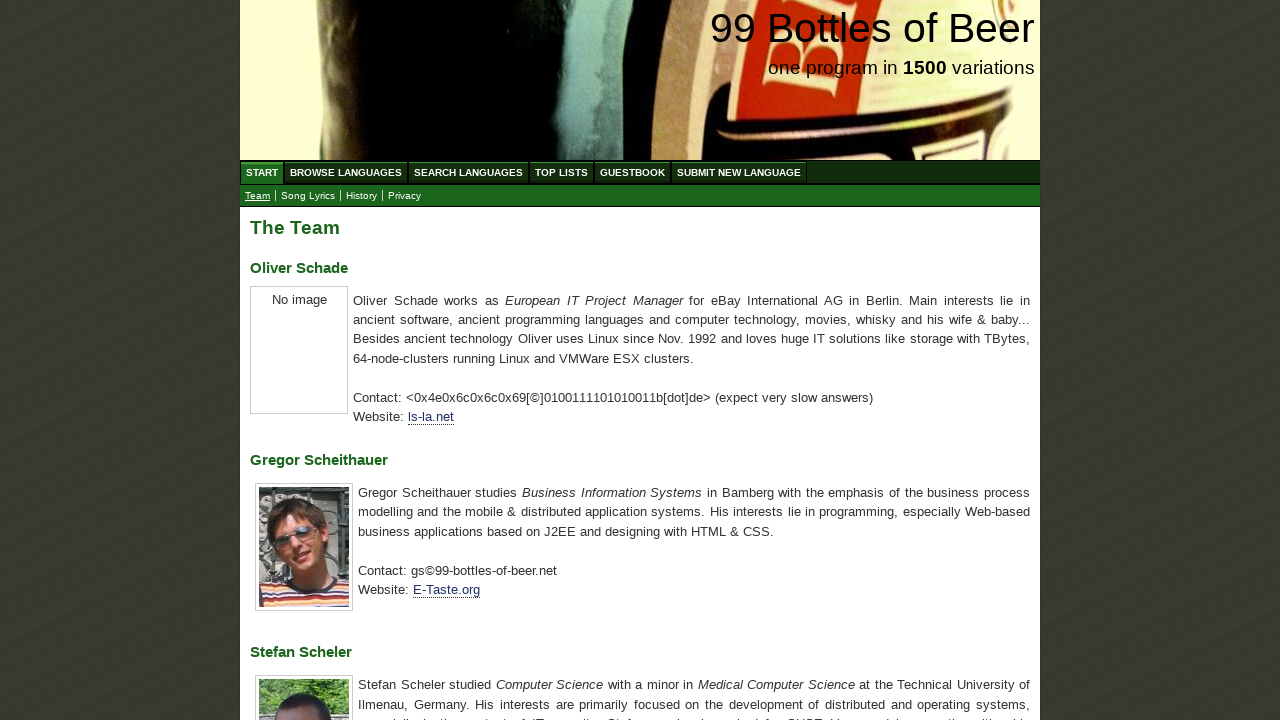

Verified Oliver Schade name is correct
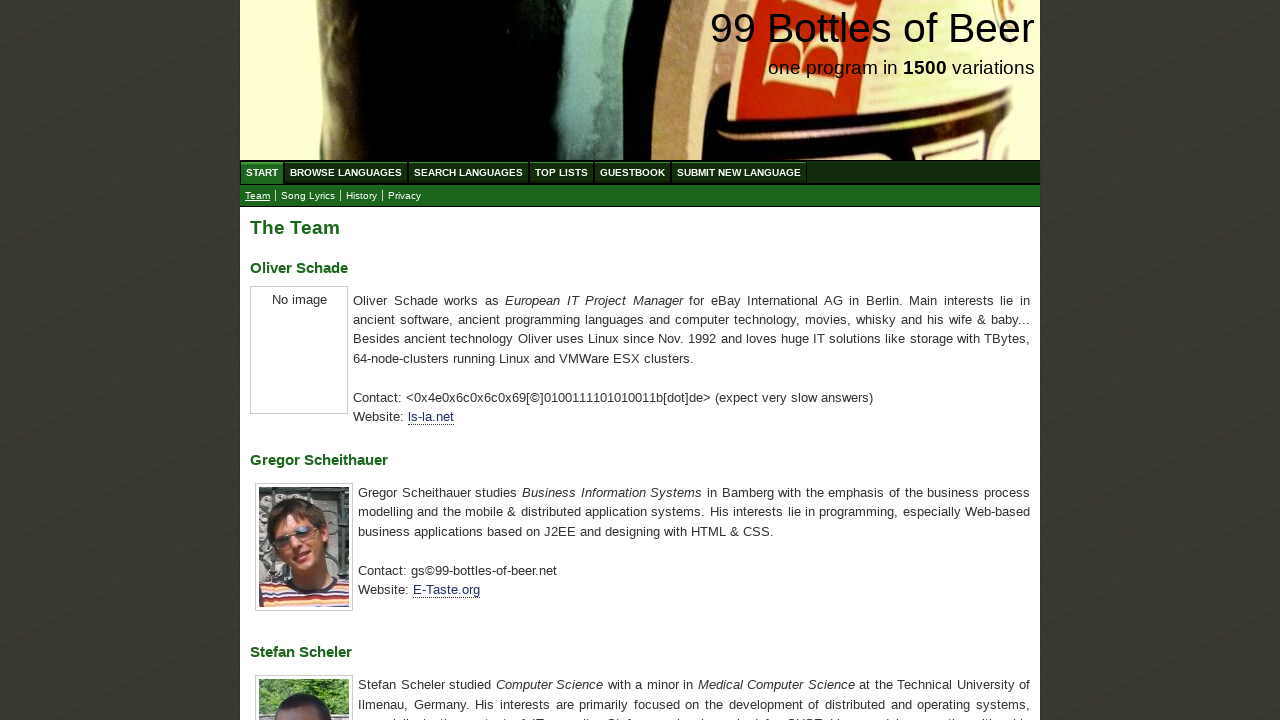

Located Gregor Scheithauer element
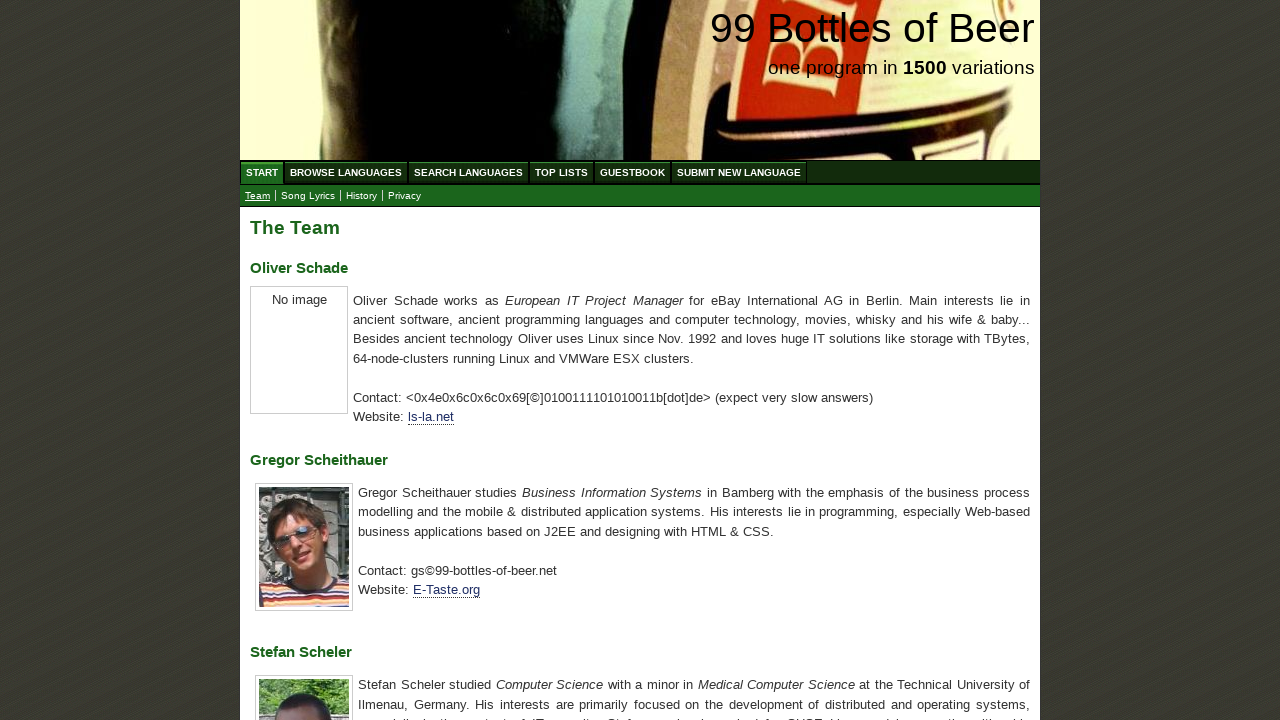

Verified Gregor Scheithauer name is correct
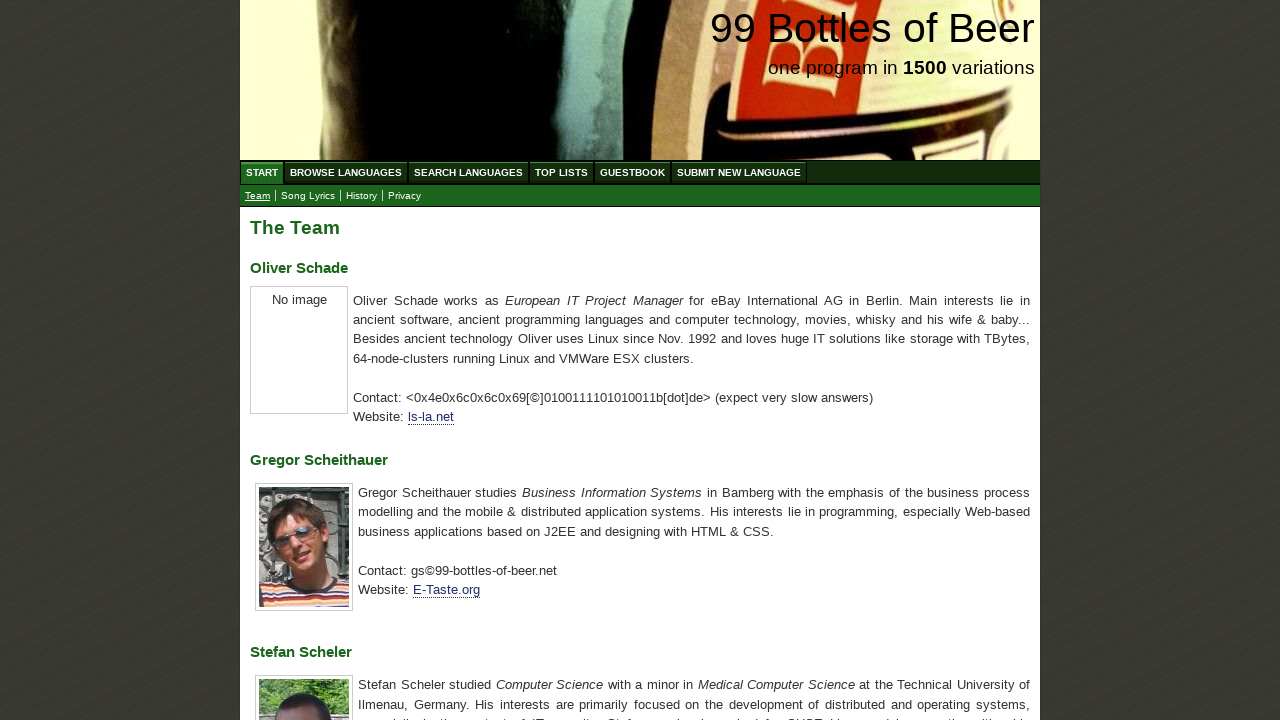

Located Stefan Scheler element
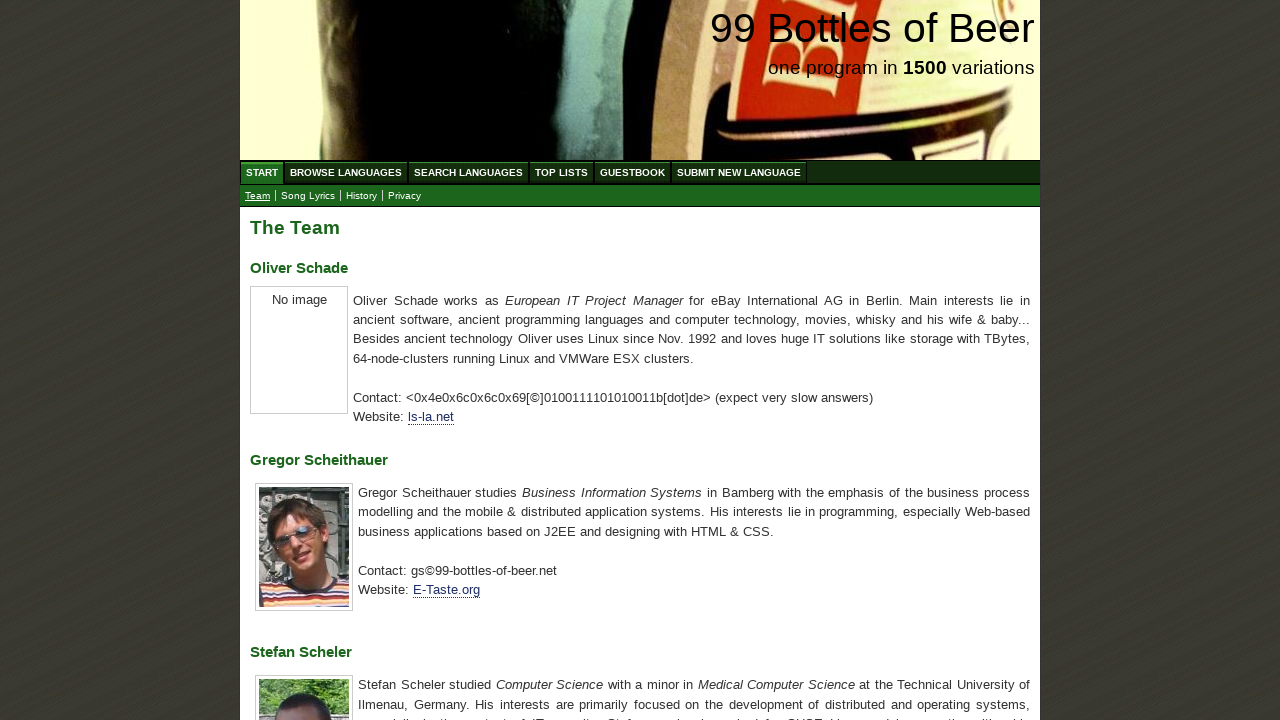

Verified Stefan Scheler name is correct
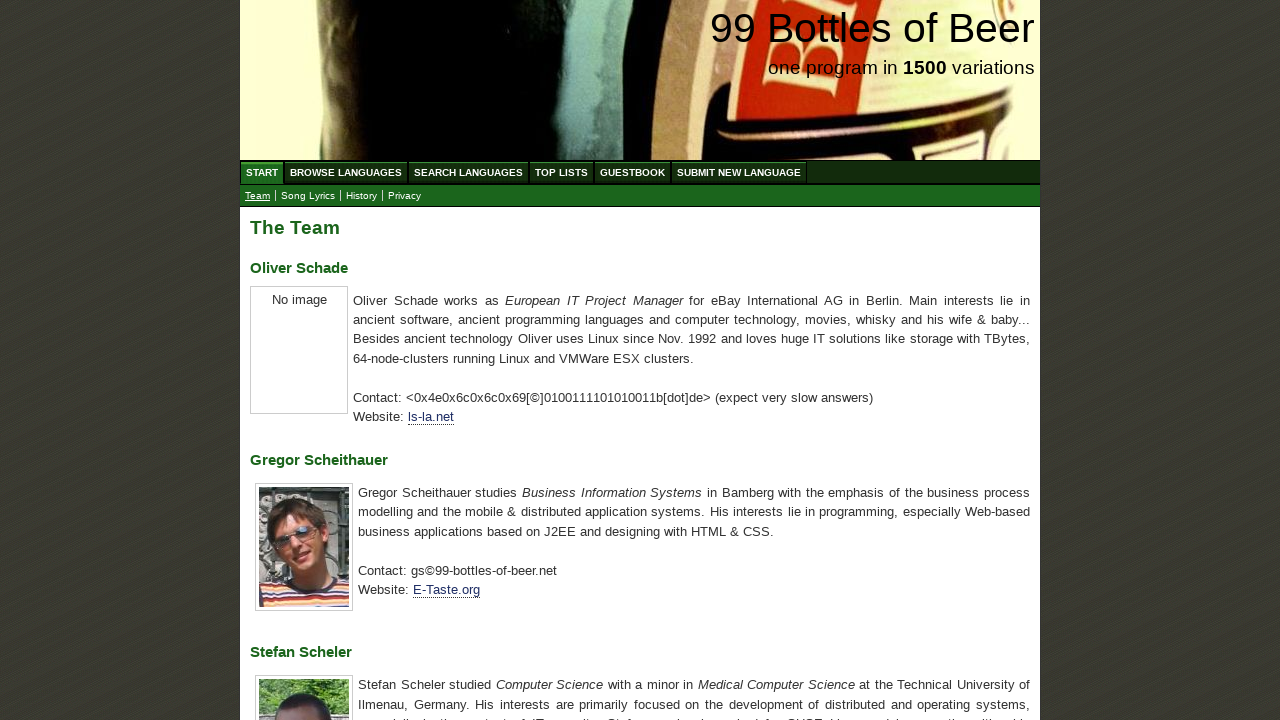

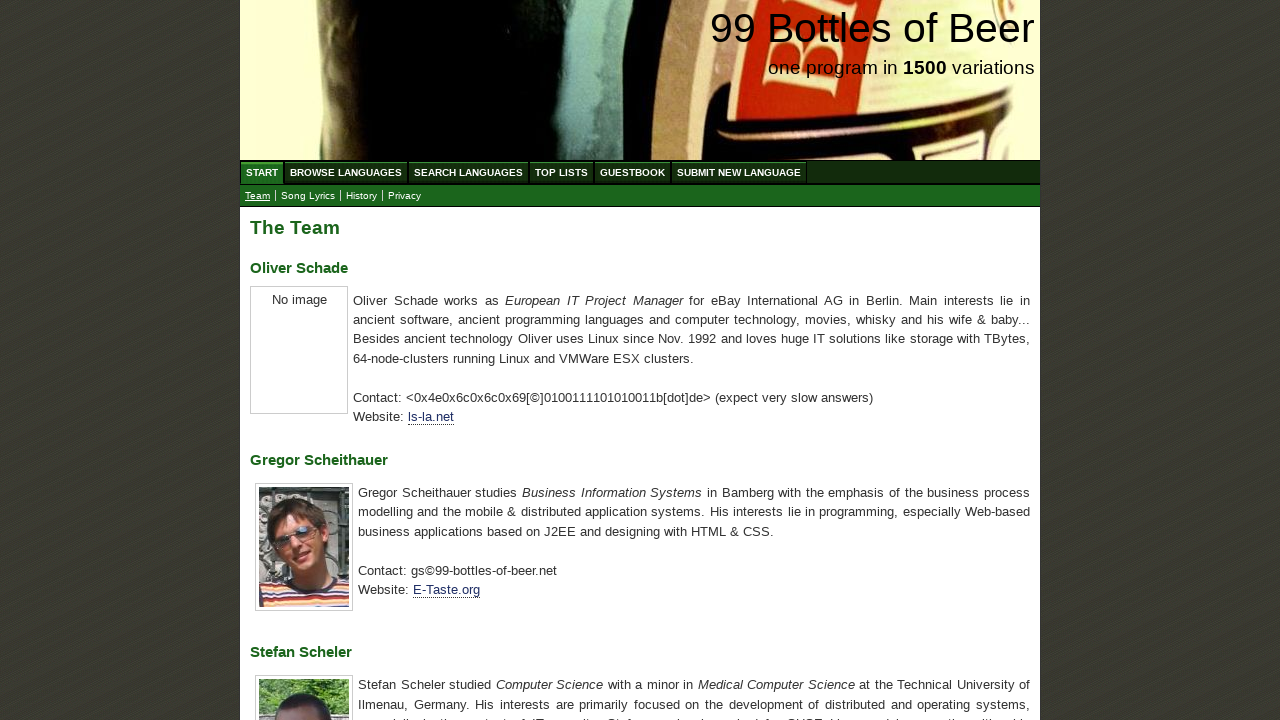